Tests product sorting functionality by selecting price sorting option and verifying the first item shows the lowest price

Starting URL: http://intershop5.skillbox.ru/product-category/catalog/

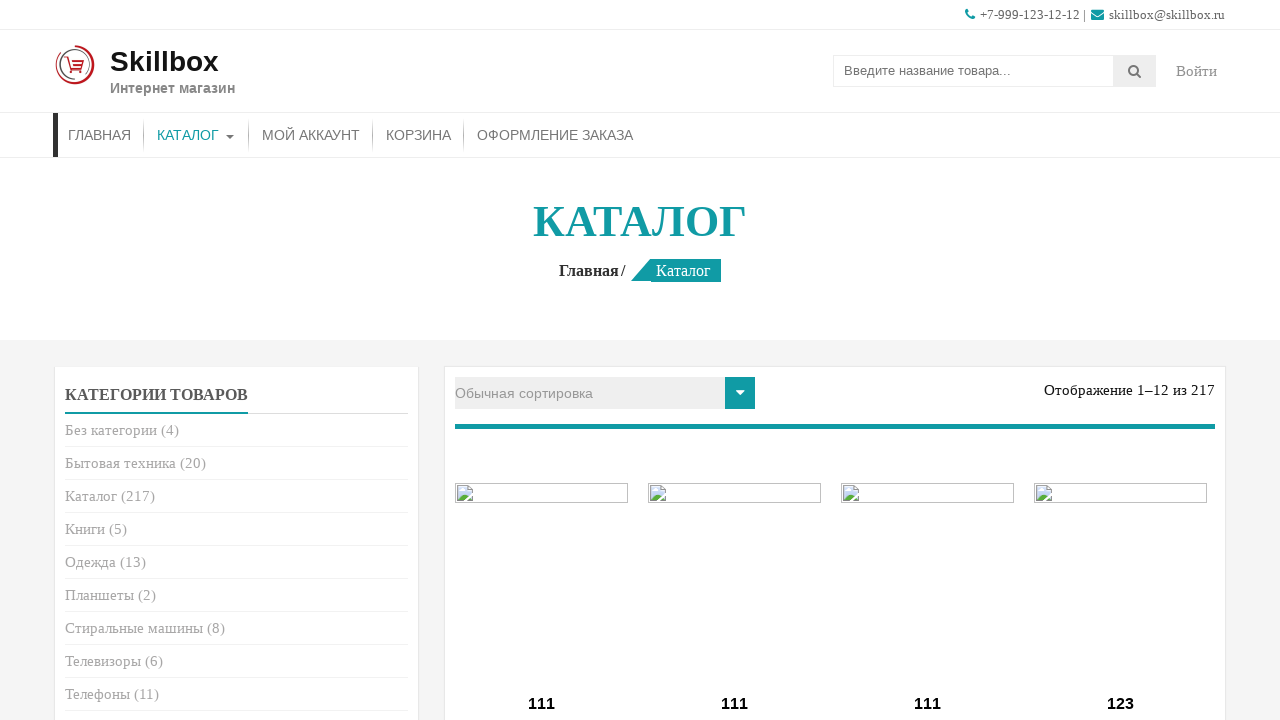

Selected price sorting option from dropdown on select[name='orderby']
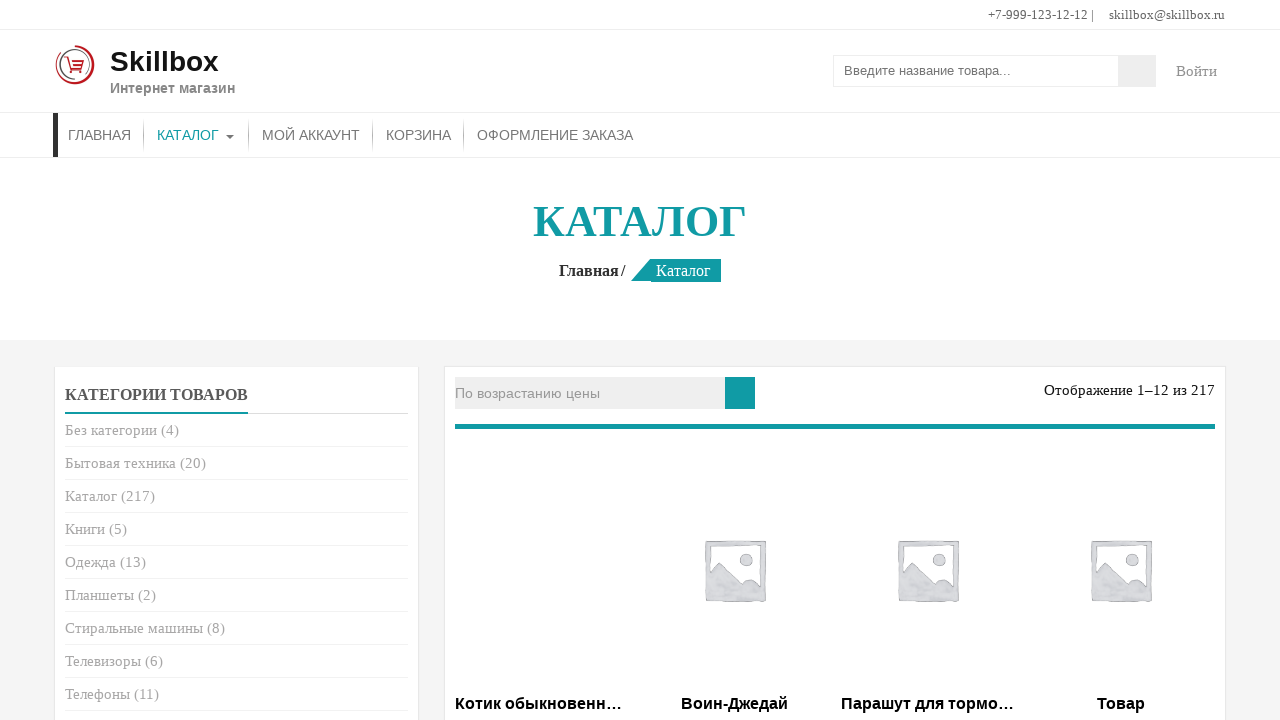

Products sorted by price and page loaded
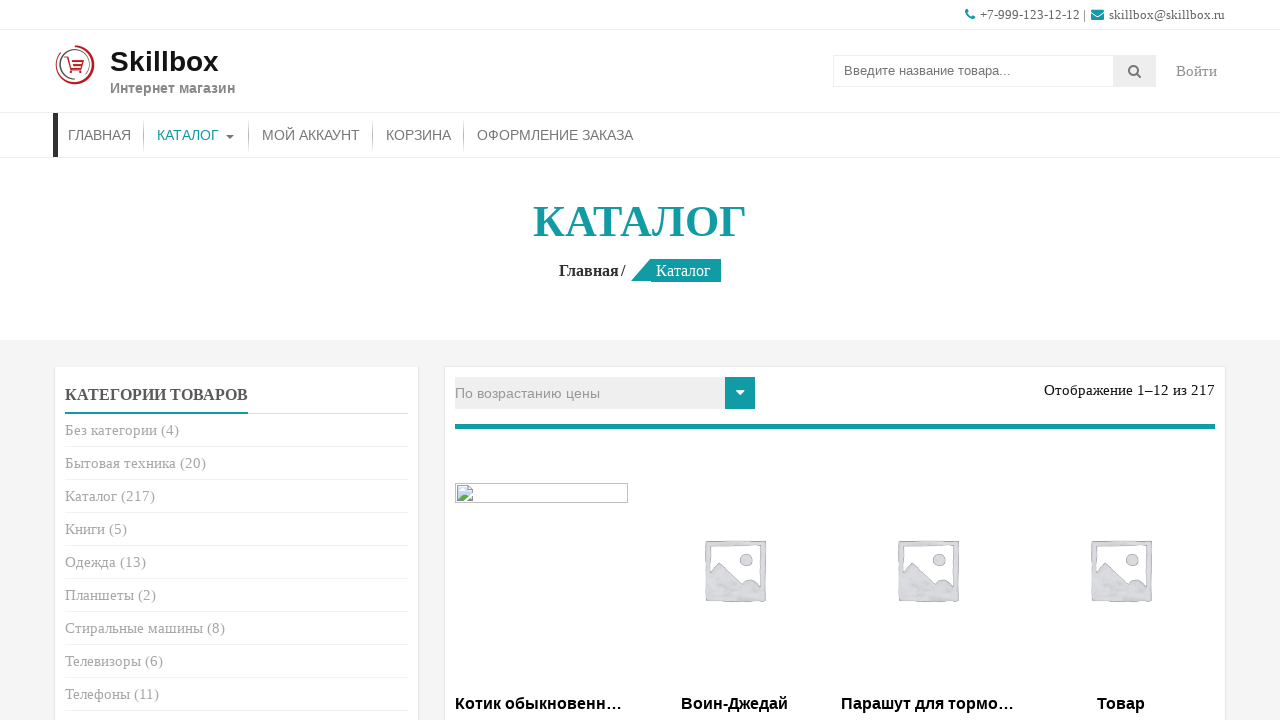

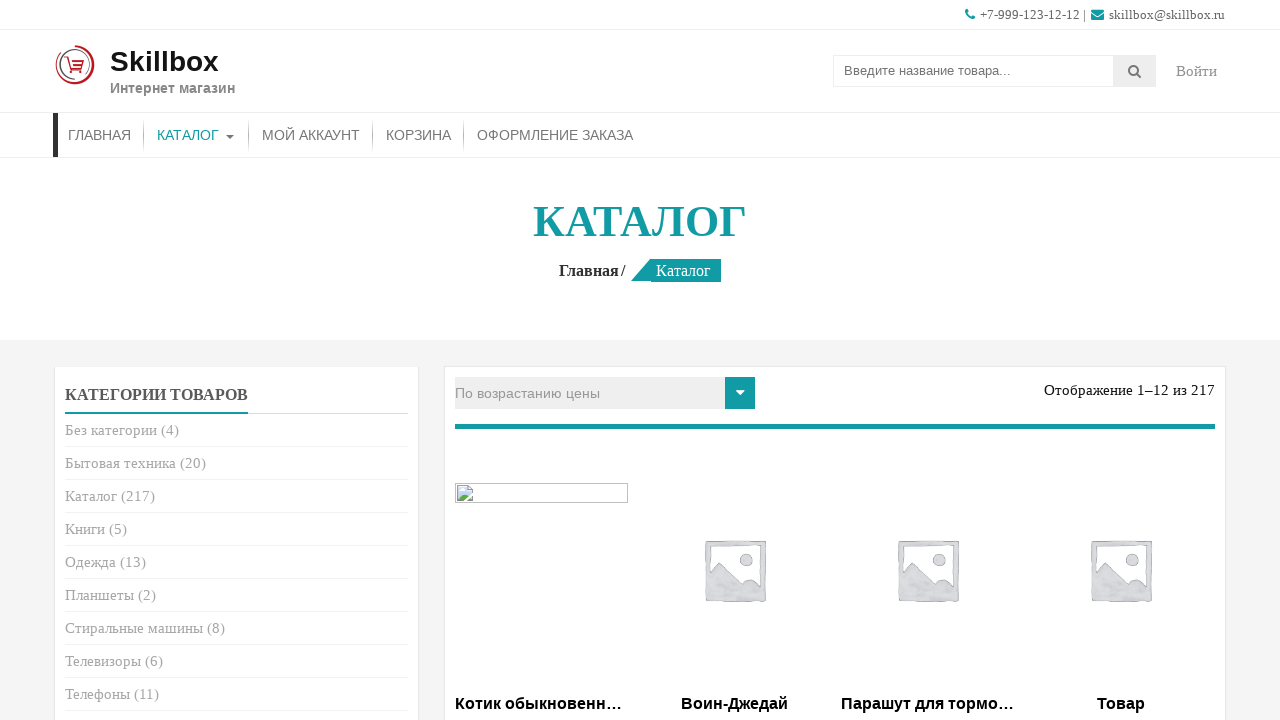